Tests the automation practice form by filling in personal details (first name, last name, email, phone number, address), selecting gender and hobbies, and submitting the form to verify successful submission

Starting URL: https://demoqa.com/automation-practice-form

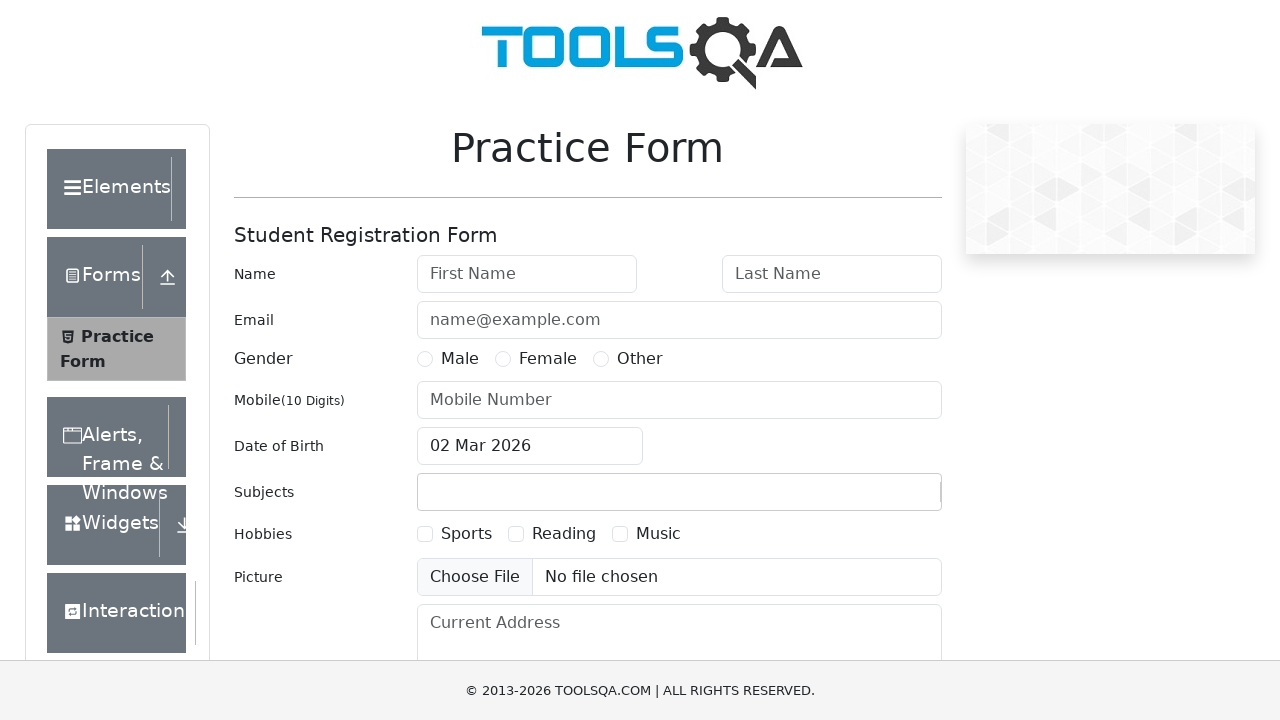

Filled first name field with 'Bransen' on #firstName
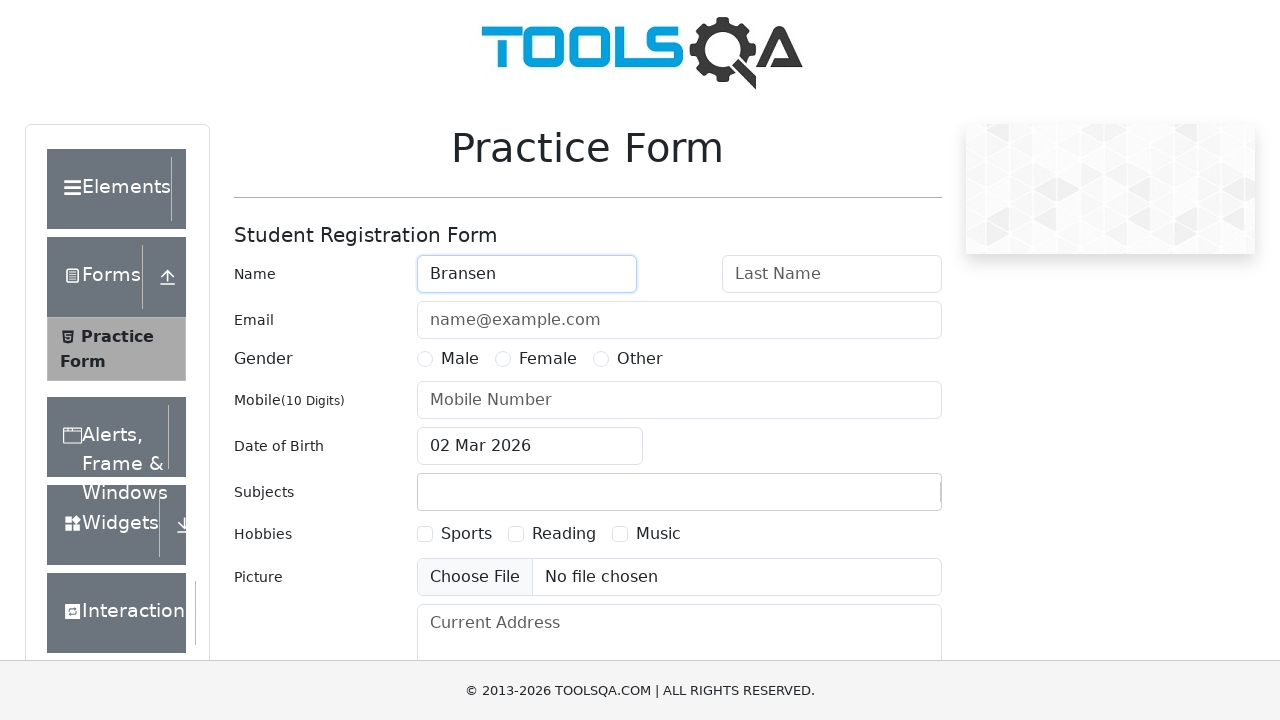

Filled last name field with 'Daniels' on #lastName
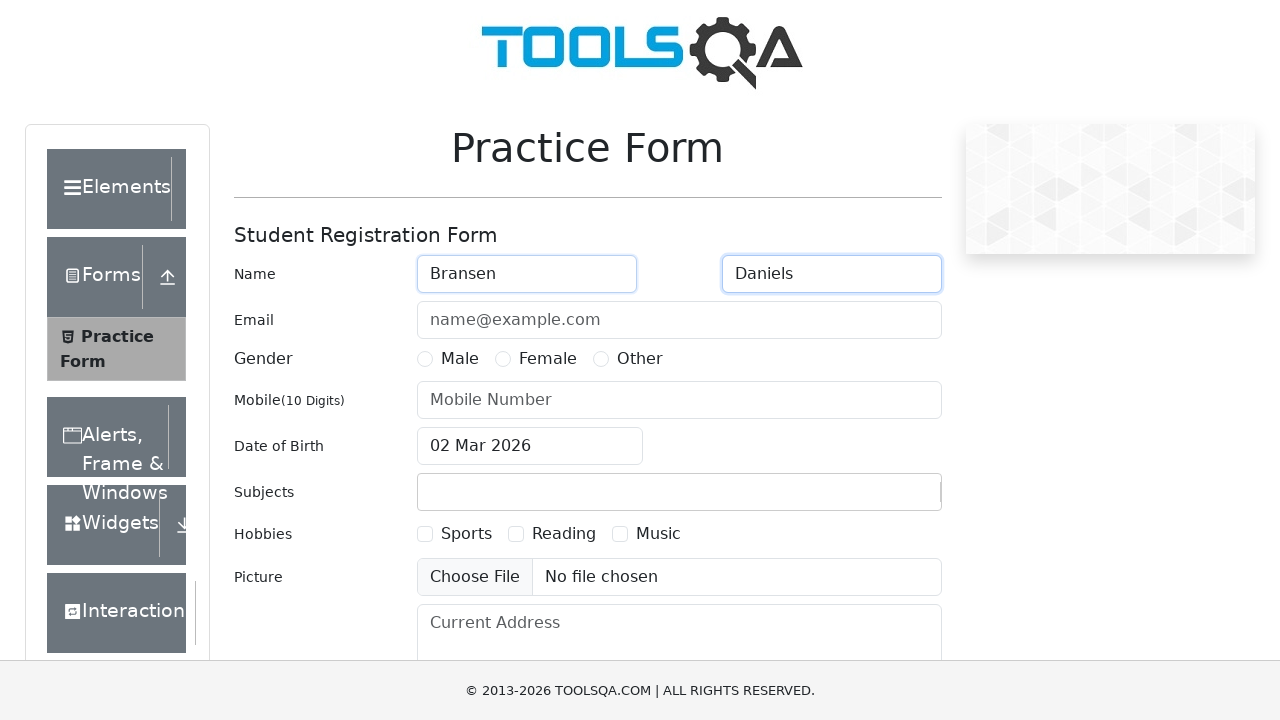

Filled email field with 'hello@gmail.com' on #userEmail
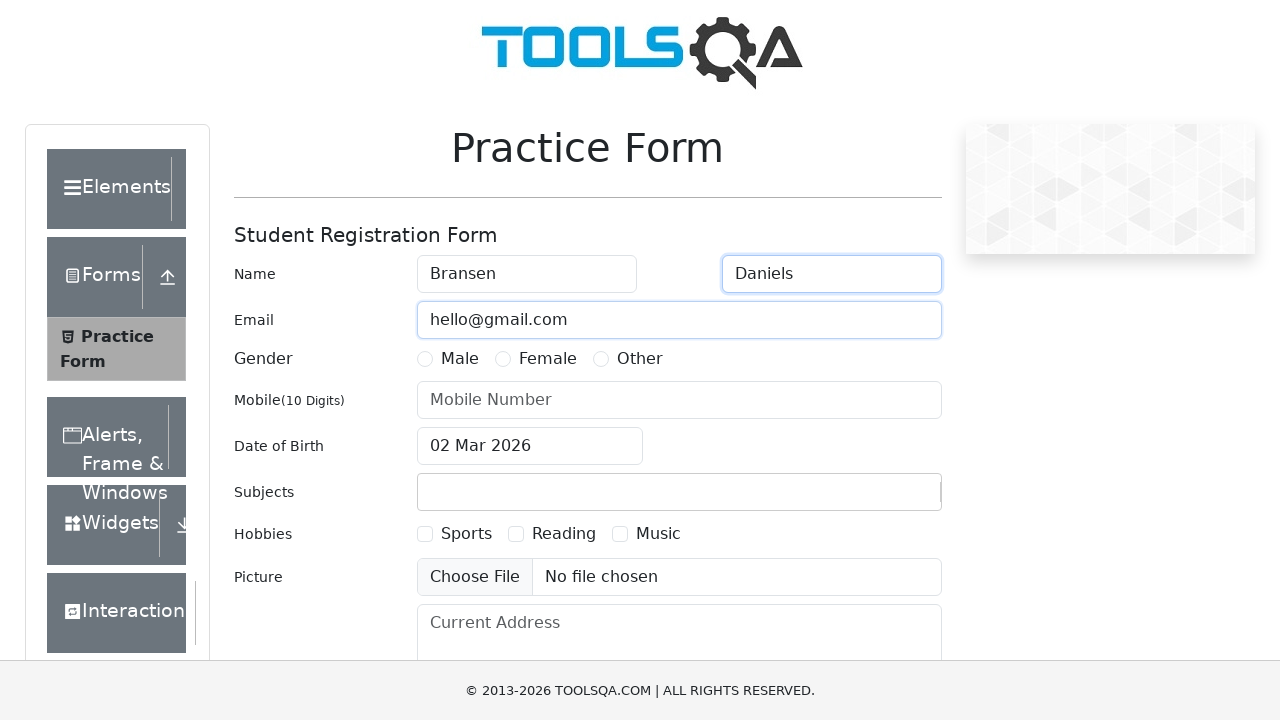

Filled phone number field with '4125555343' on #userNumber
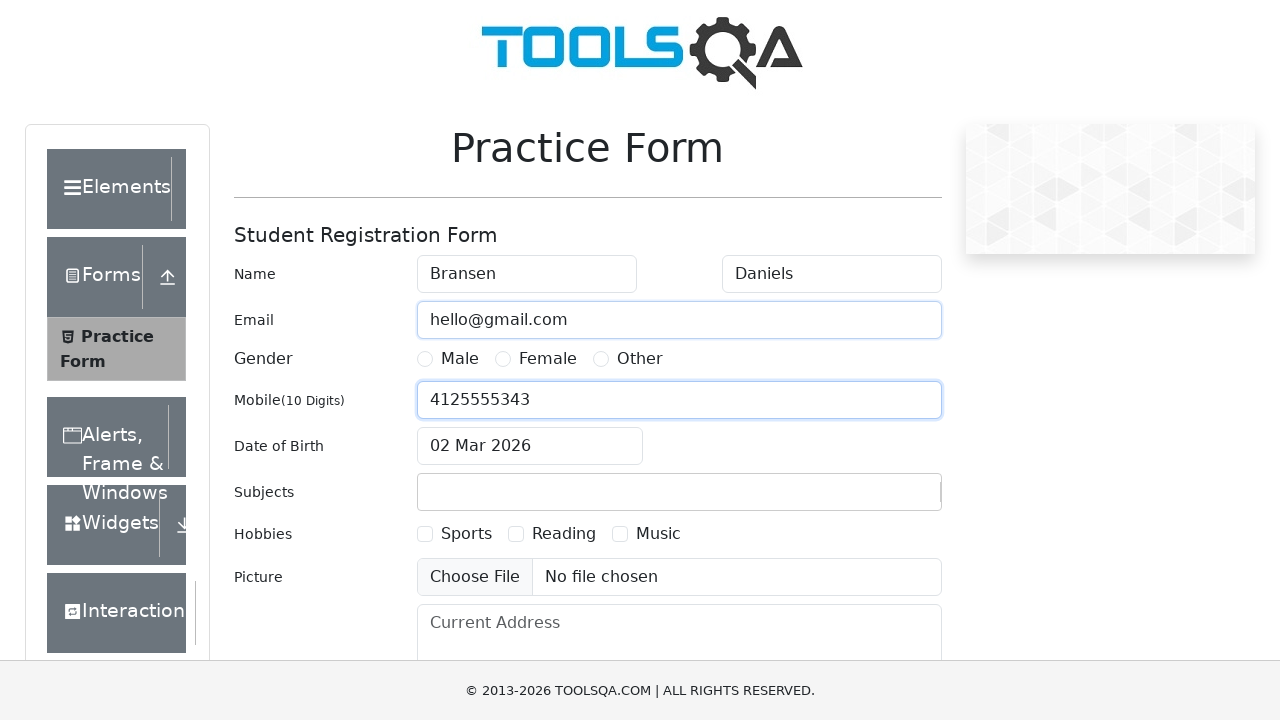

Filled current address field with '2720 College Park Rd' on #currentAddress
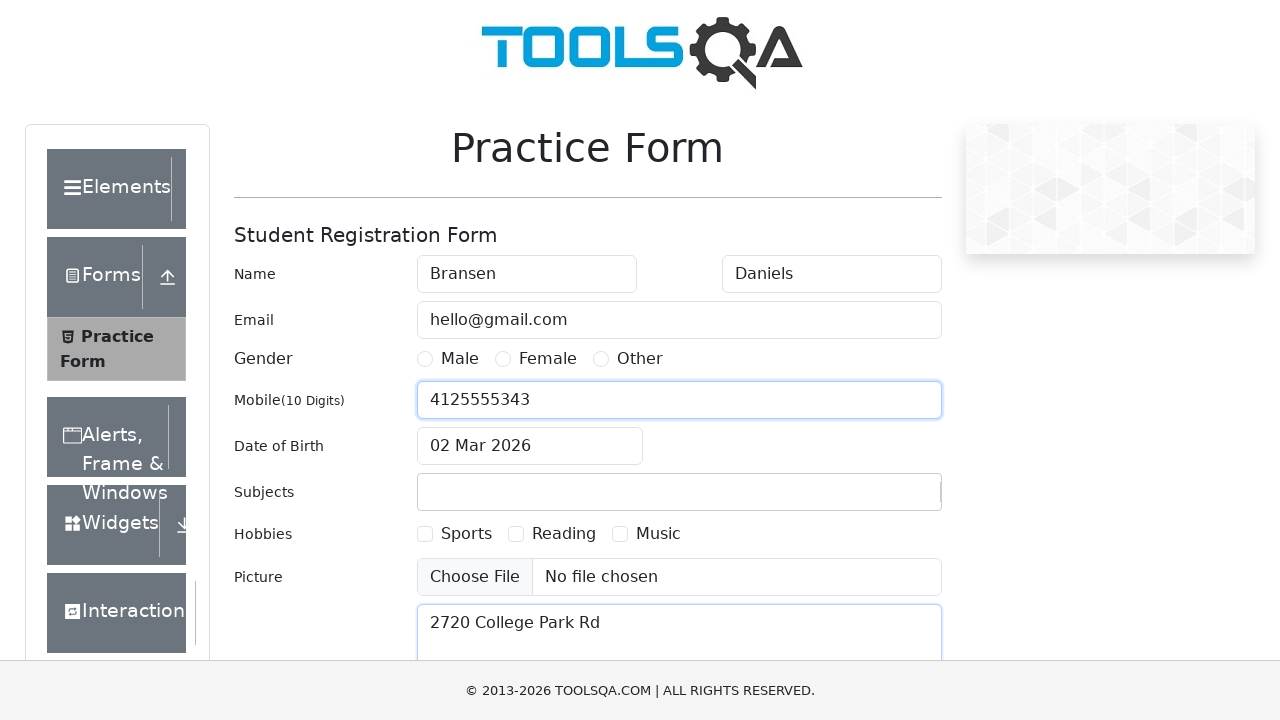

Selected Male gender option at (460, 359) on label[for='gender-radio-1']
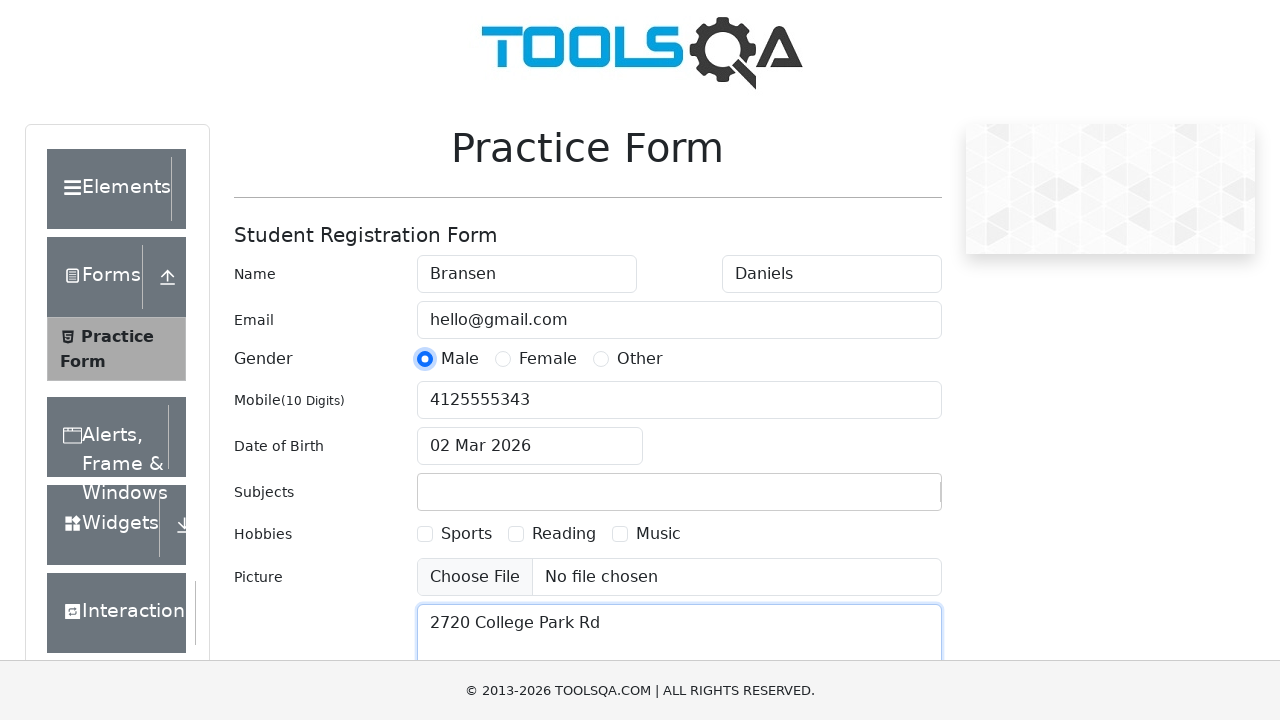

Selected Sports hobby checkbox at (466, 534) on label[for='hobbies-checkbox-1']
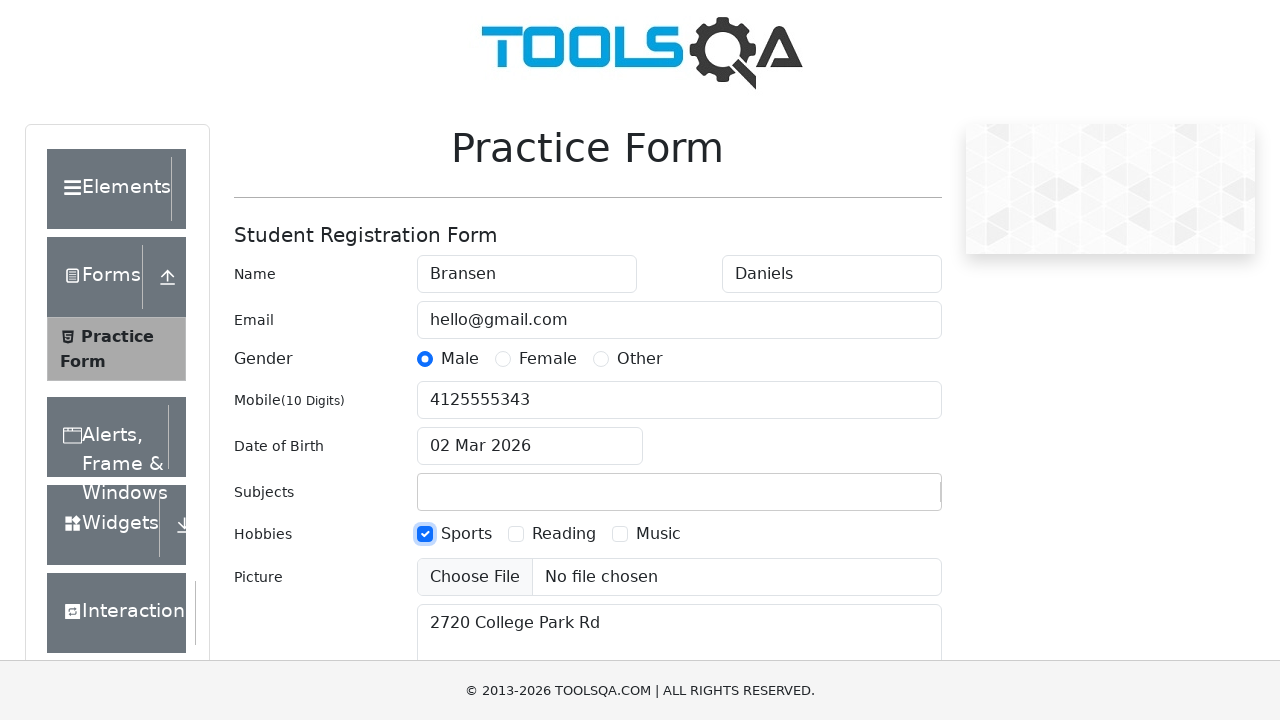

Clicked submit button to submit the form at (885, 499) on button[type='submit']
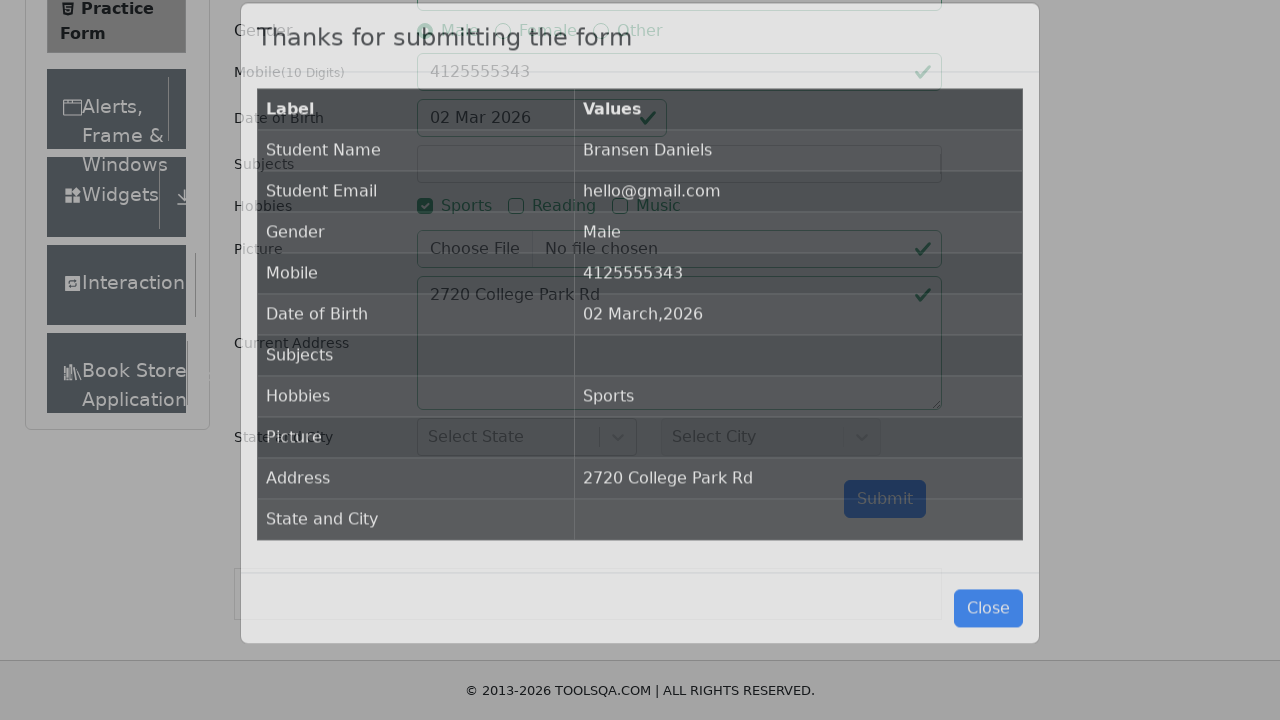

Success modal appeared confirming form submission
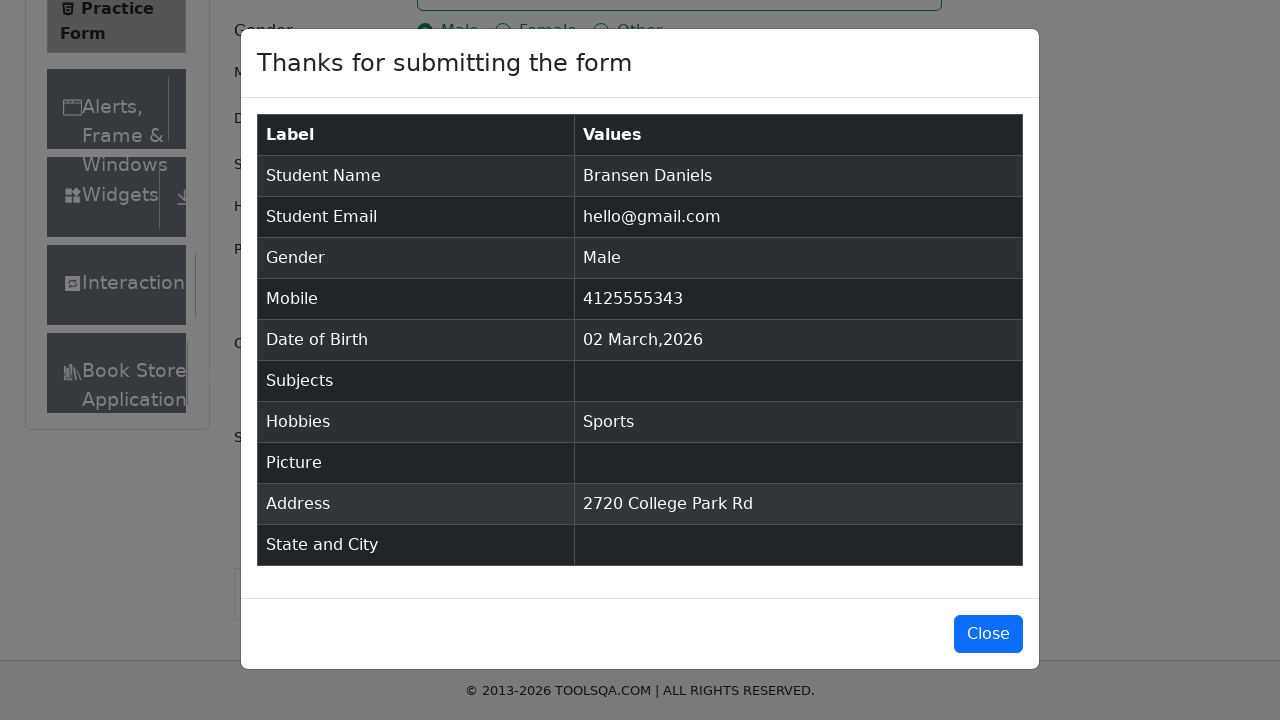

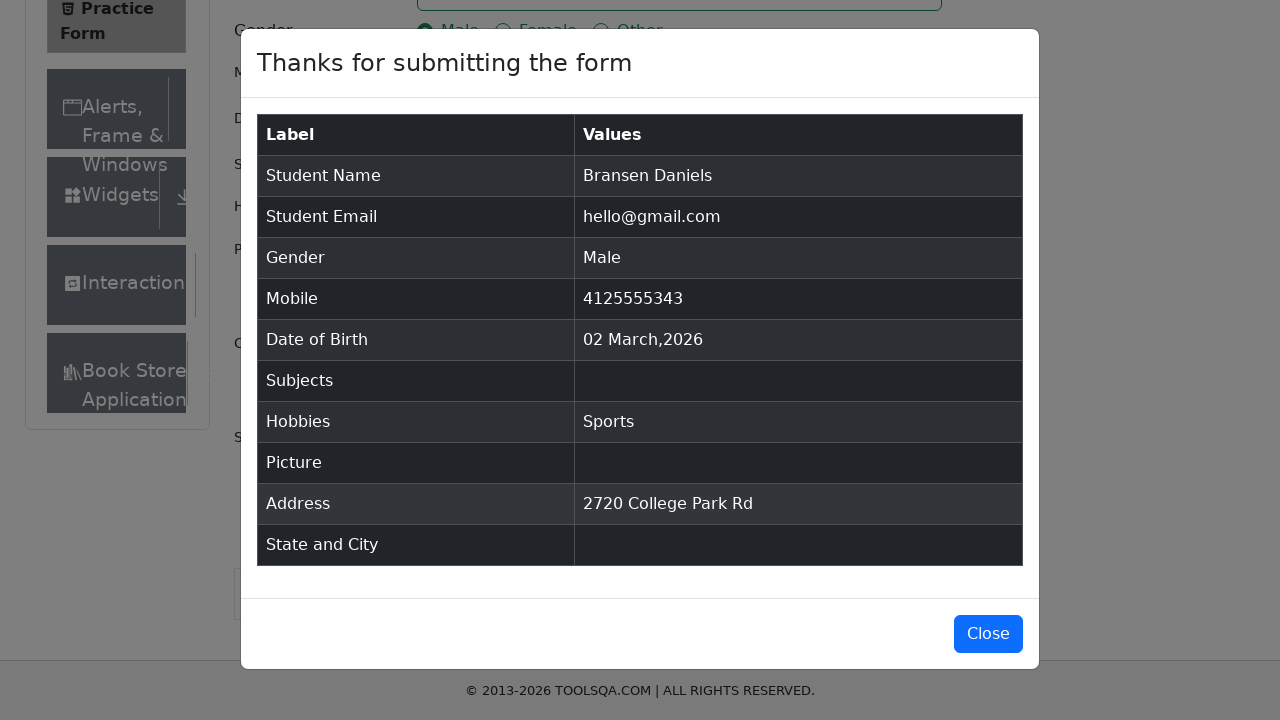